Navigates to file-examples.com website and sets up browser configuration

Starting URL: https://file-examples.com/

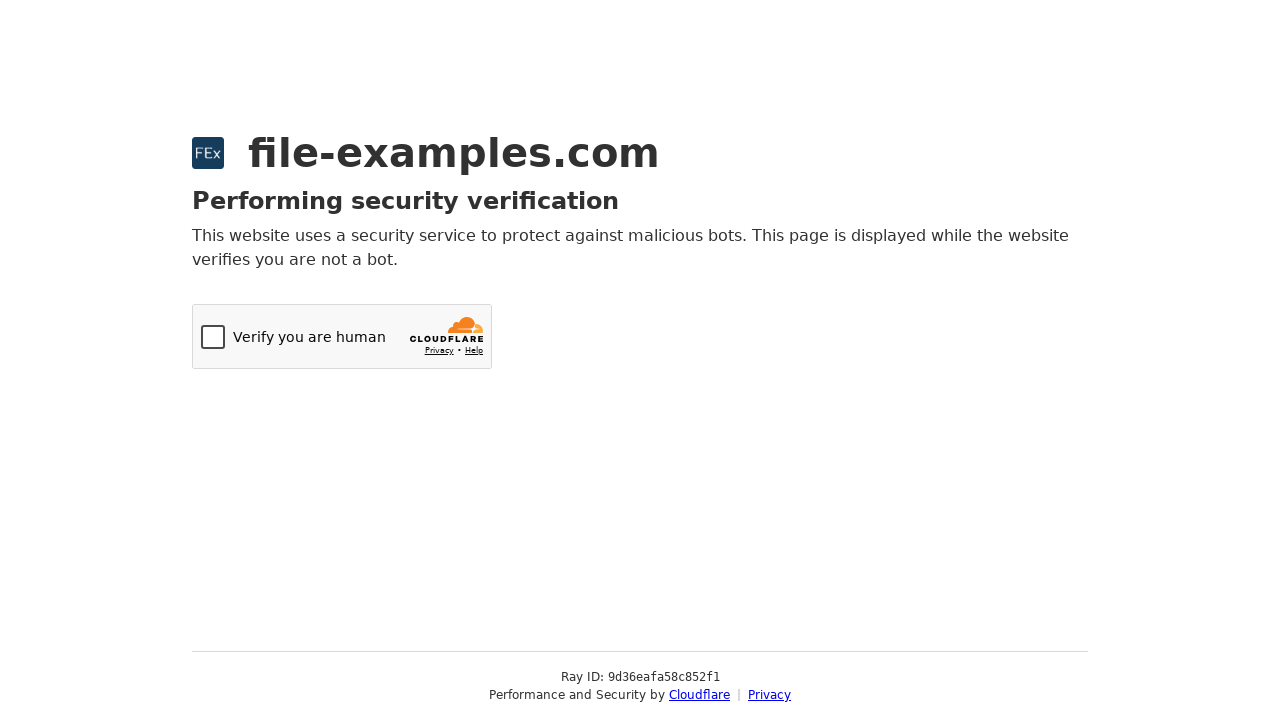

Navigated to file-examples.com website
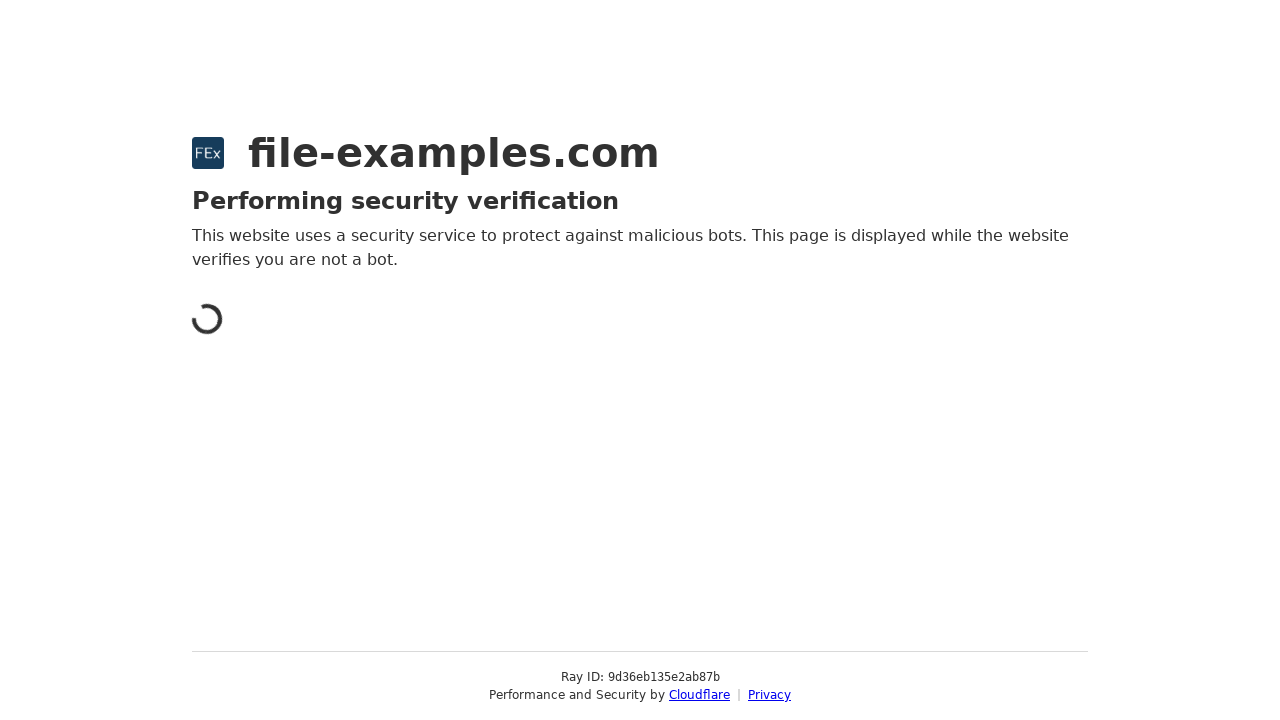

Waited for page to load completely
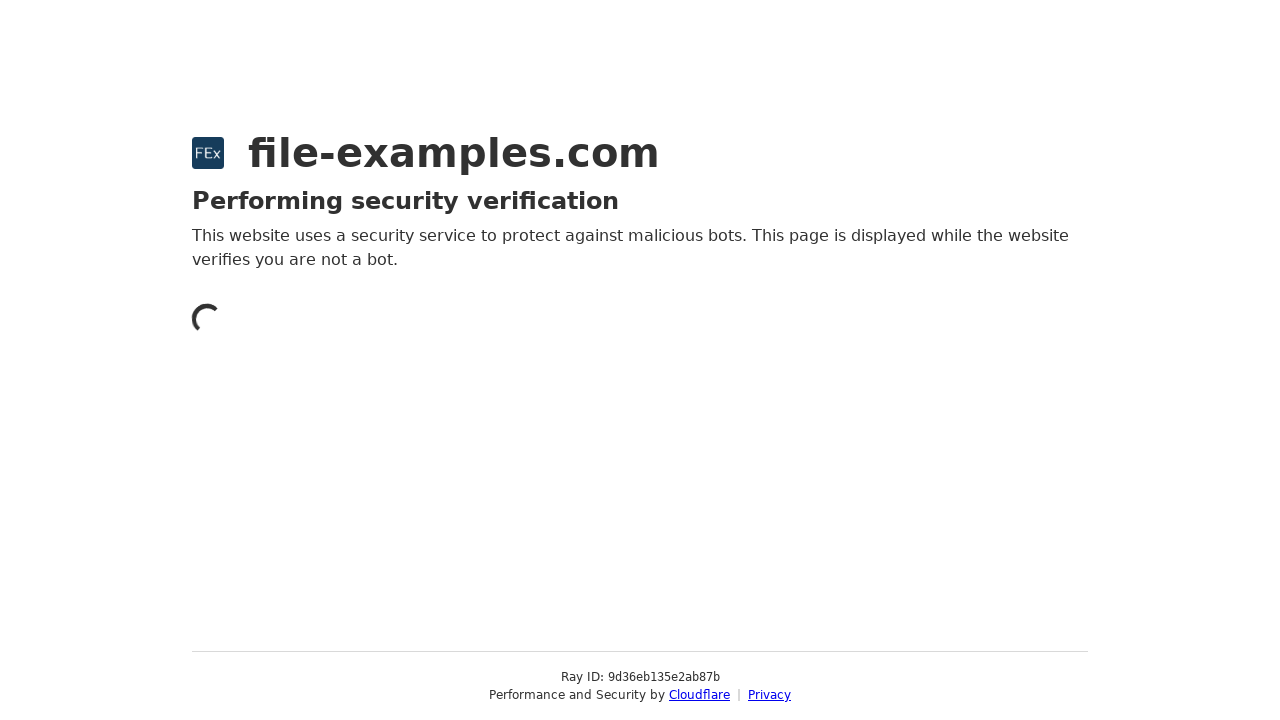

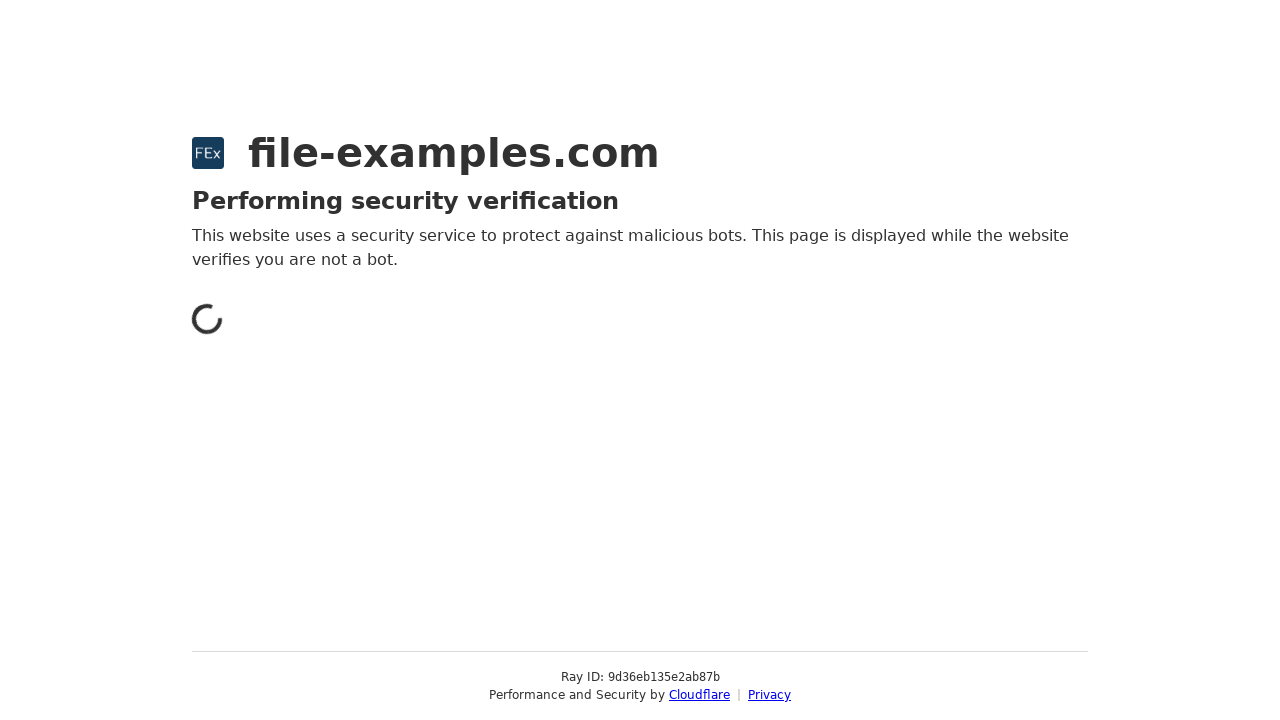